Tests edit fields page by clicking on Edit link, filling form fields with text, clearing pre-filled input, and verifying text content on the page.

Starting URL: https://letcode.in/test

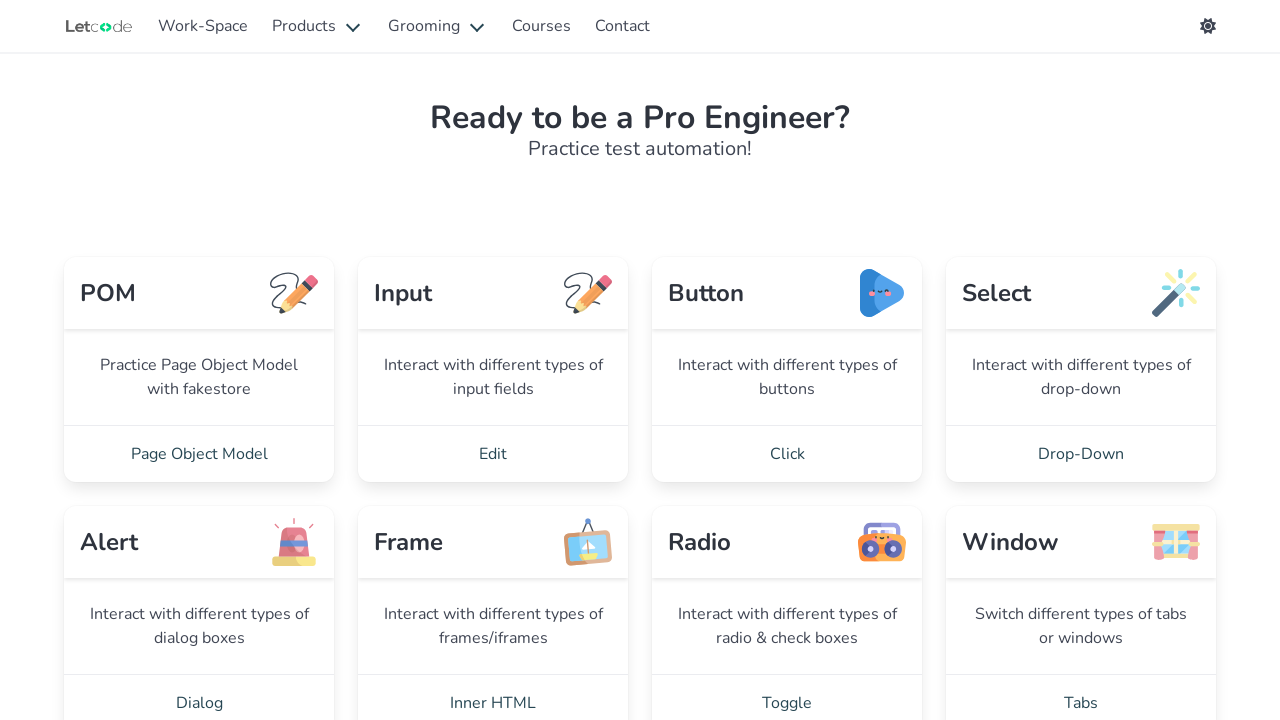

Waited for Edit link to be visible
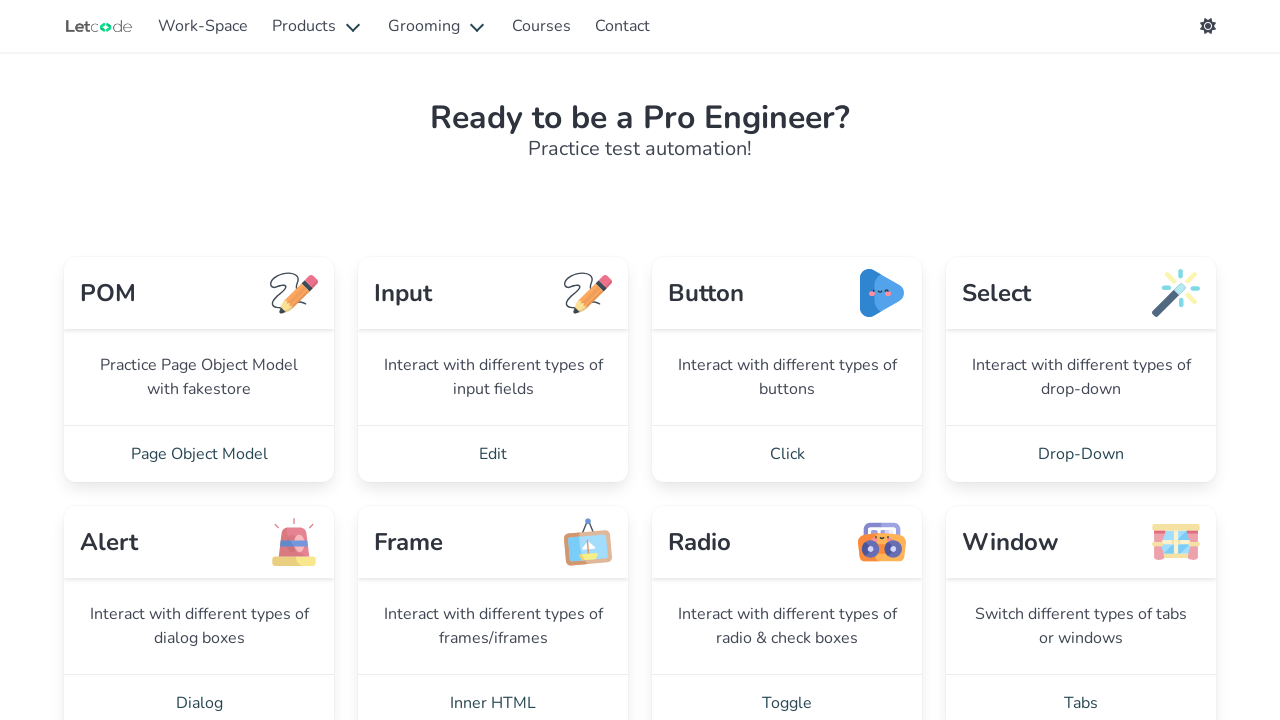

Clicked on Edit link at (493, 454) on text=Edit
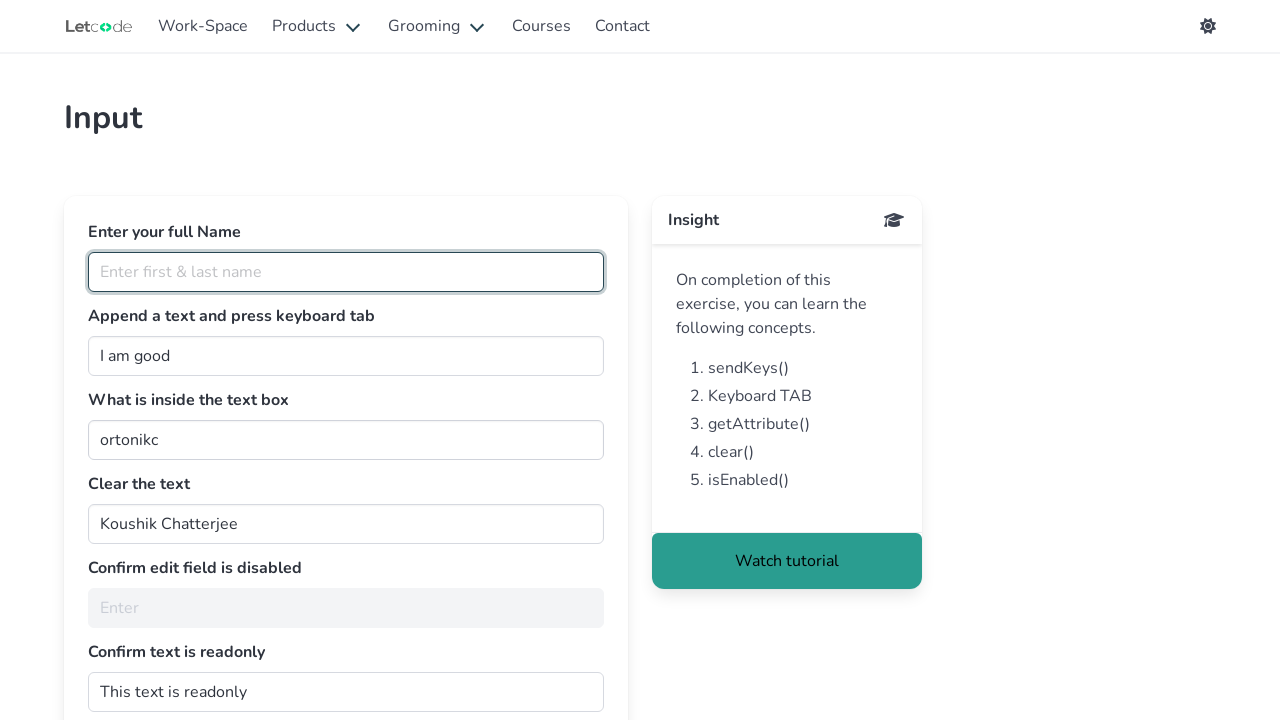

Filled name input field with 'ram ranjan ojha' on input[placeholder='Enter first & last name']
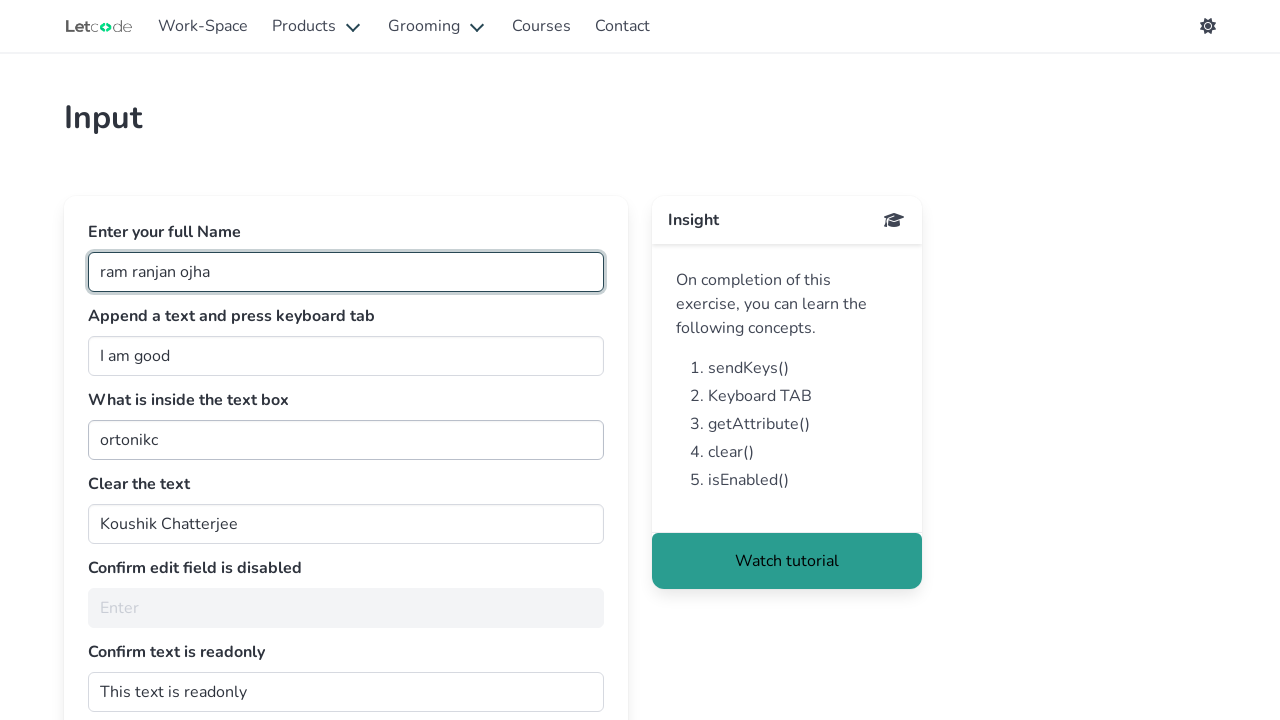

Located pre-filled input element with id 'join'
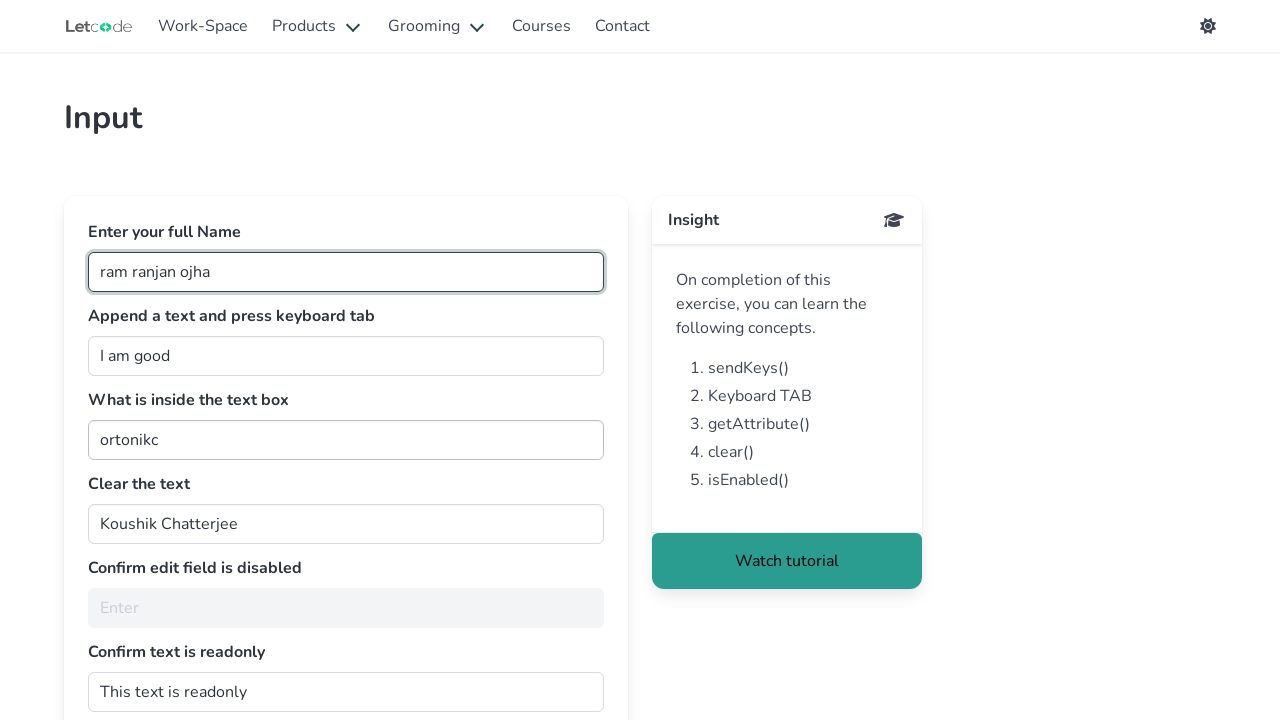

Retrieved pre-filled input value: 'I am good'
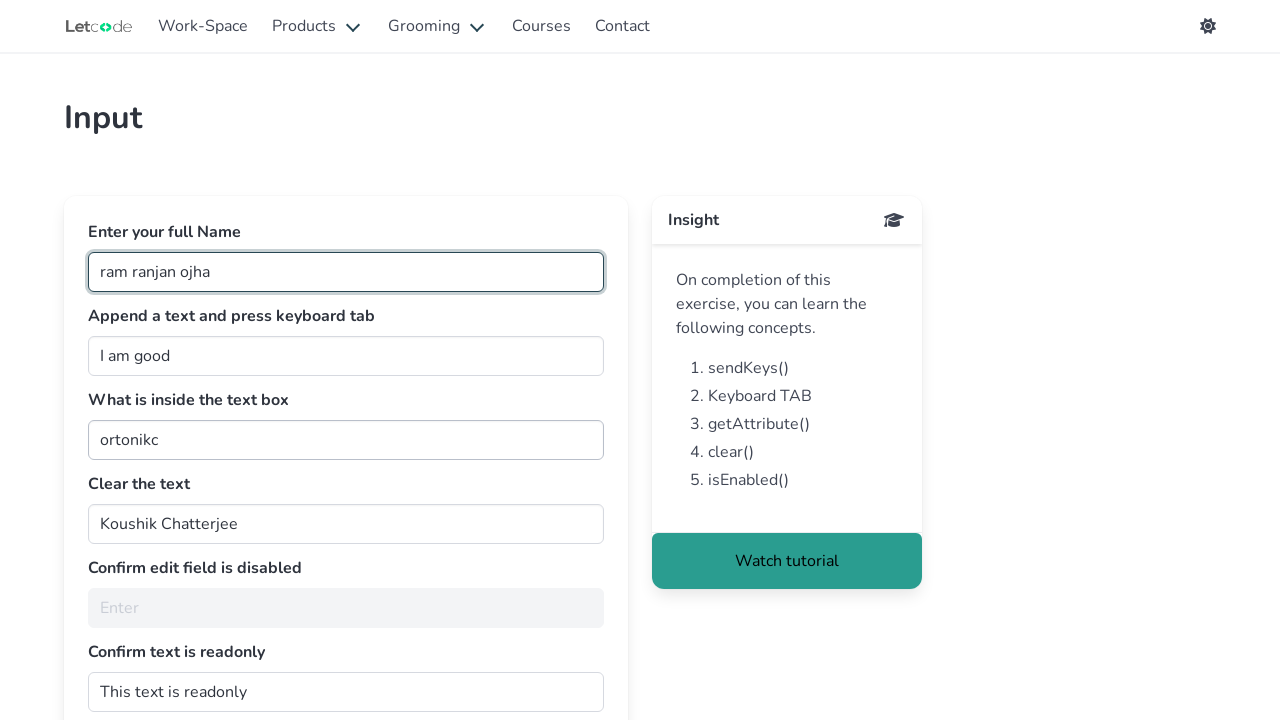

Cleared the pre-filled input field on #join
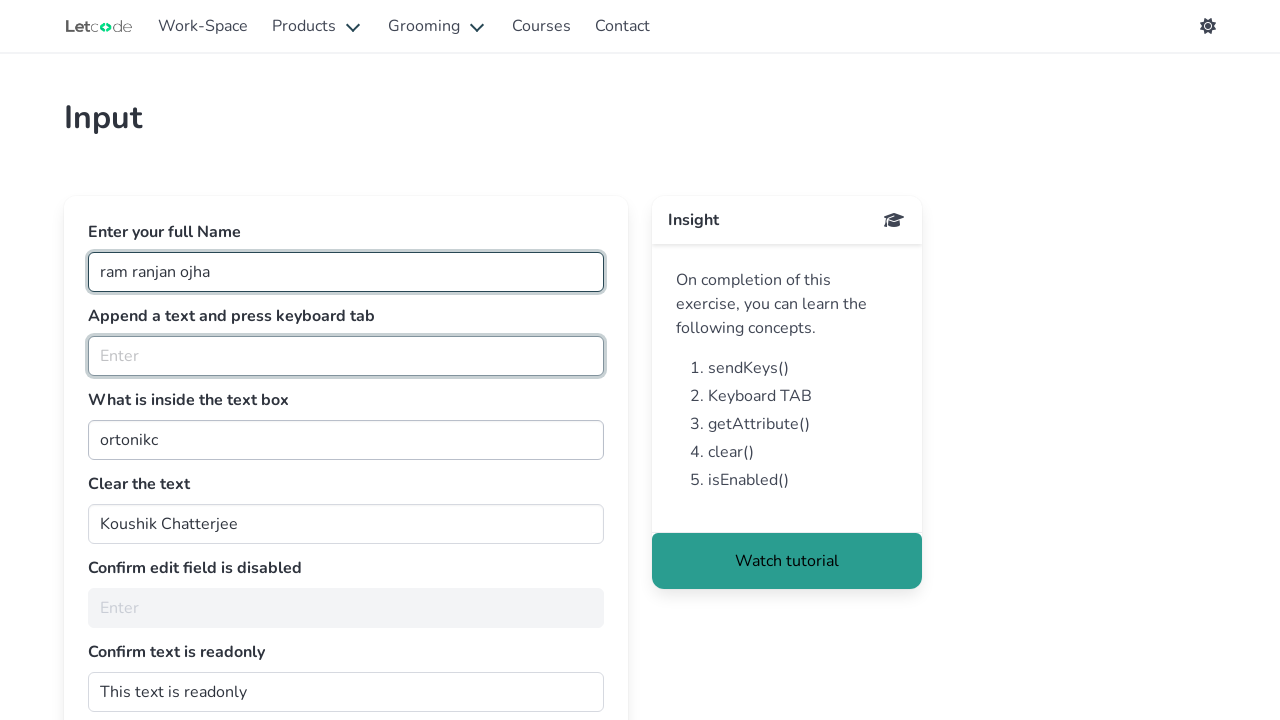

Filled input field with 'ram is a good boy' on #join
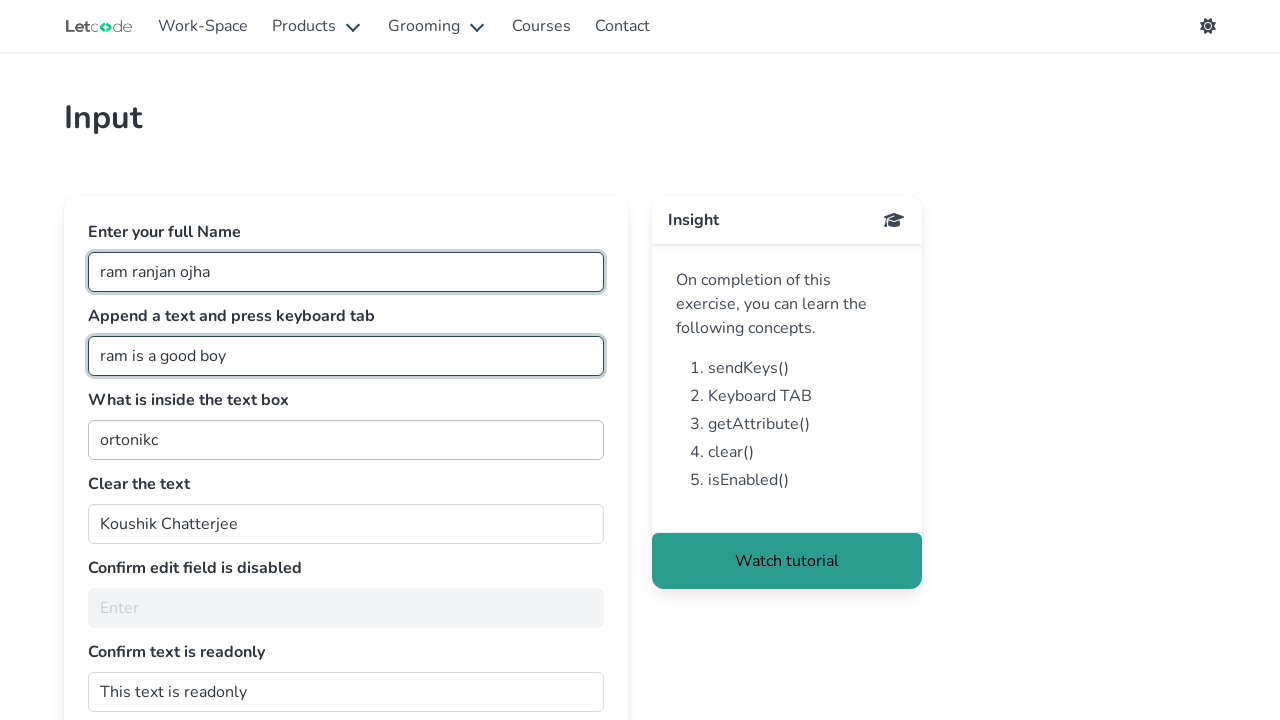

Verified text 'What is inside the text box' is visible on page
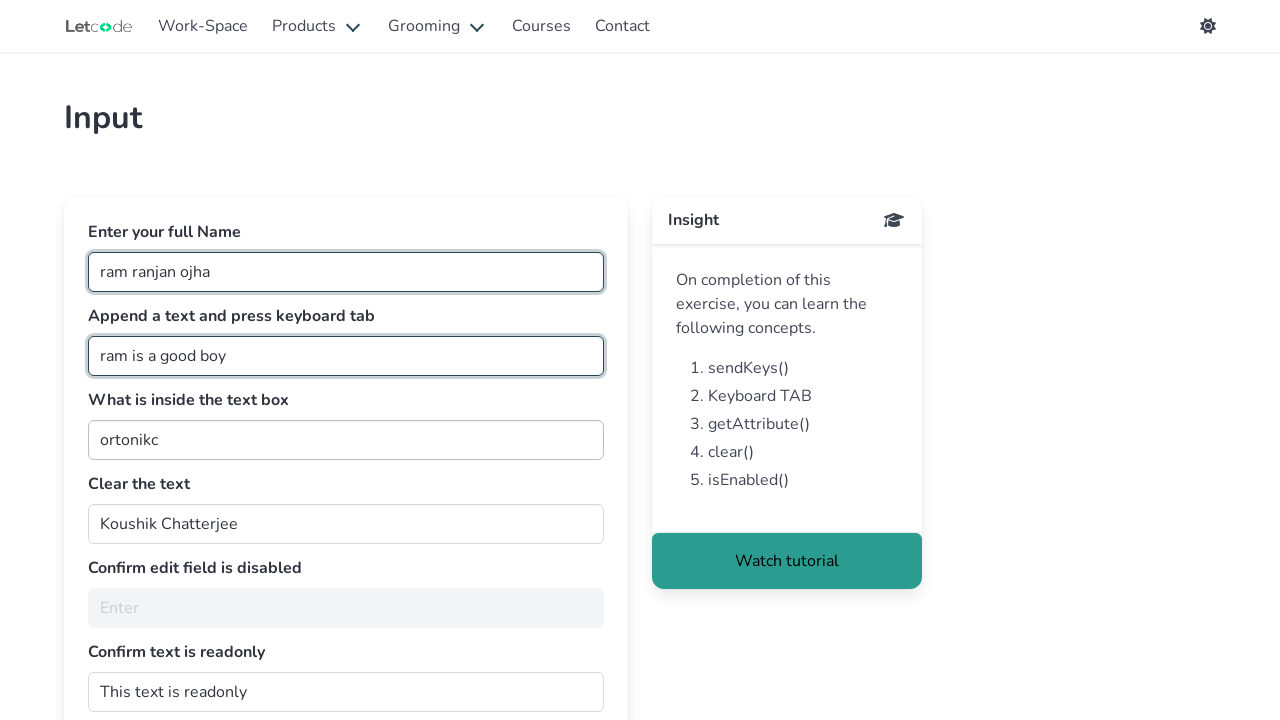

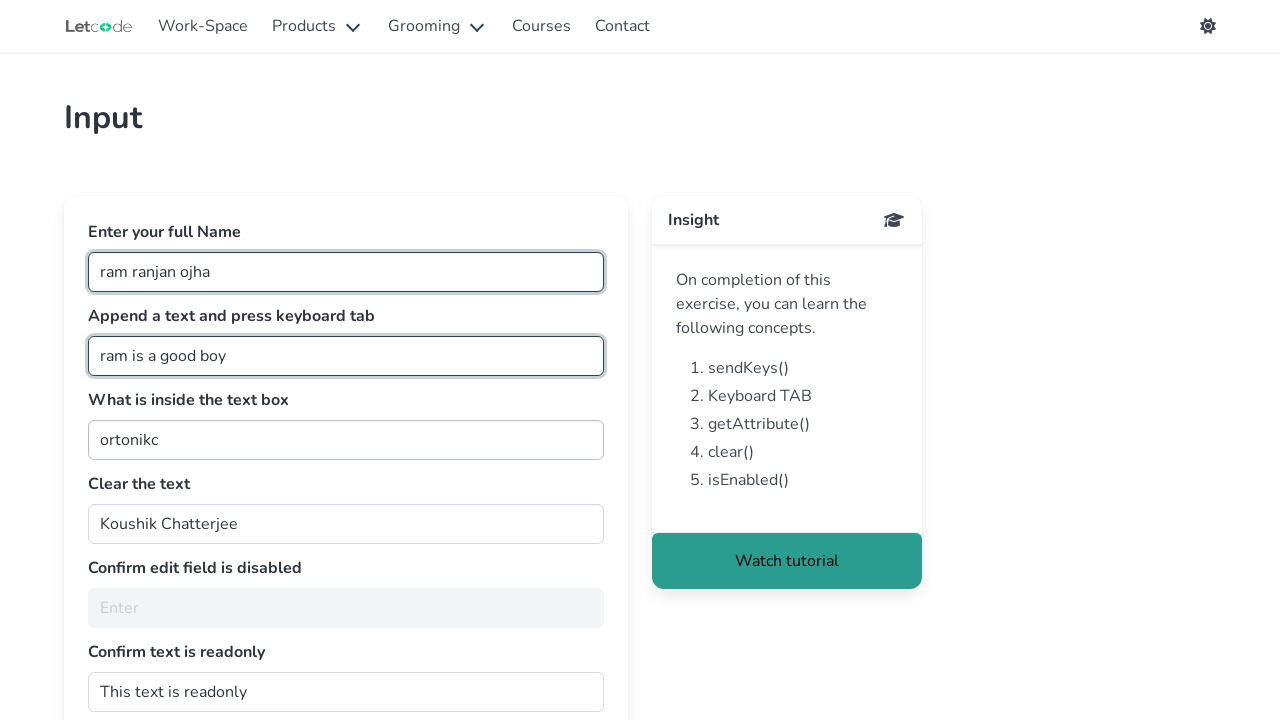